Tests drag and drop functionality by swapping two columns

Starting URL: http://the-internet.herokuapp.com/drag_and_drop

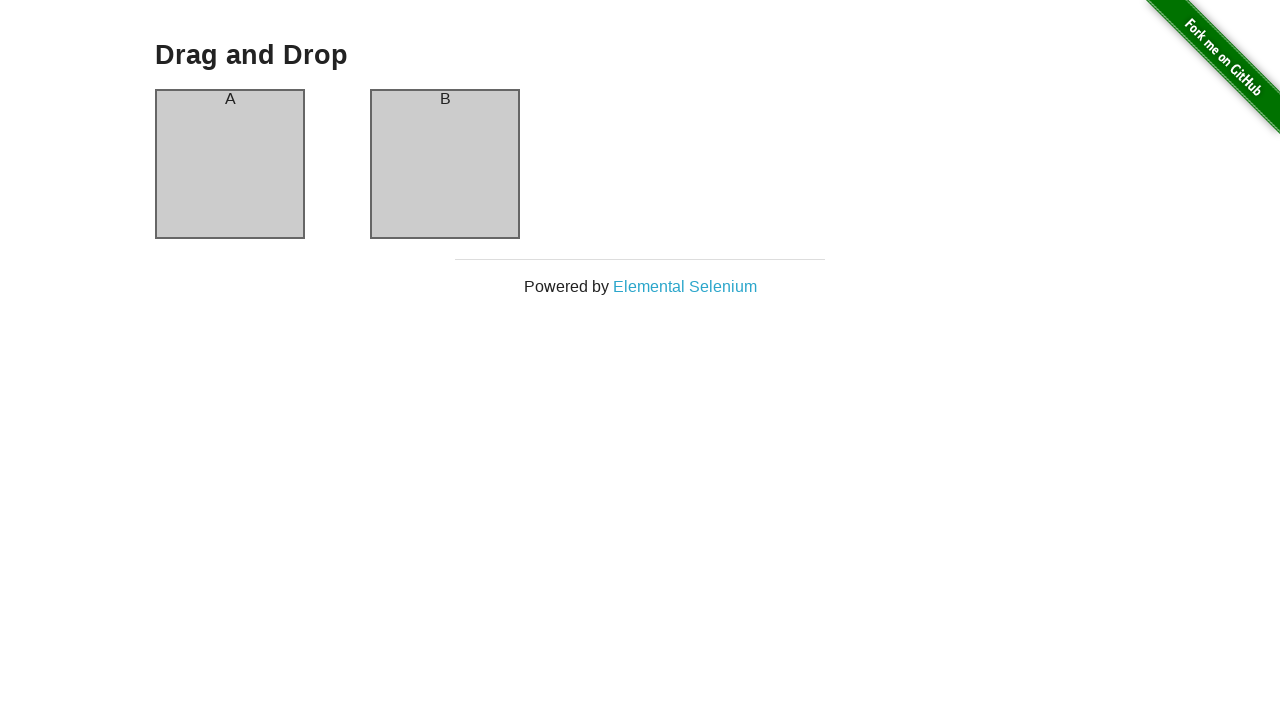

Waited 1000ms for page to stabilize
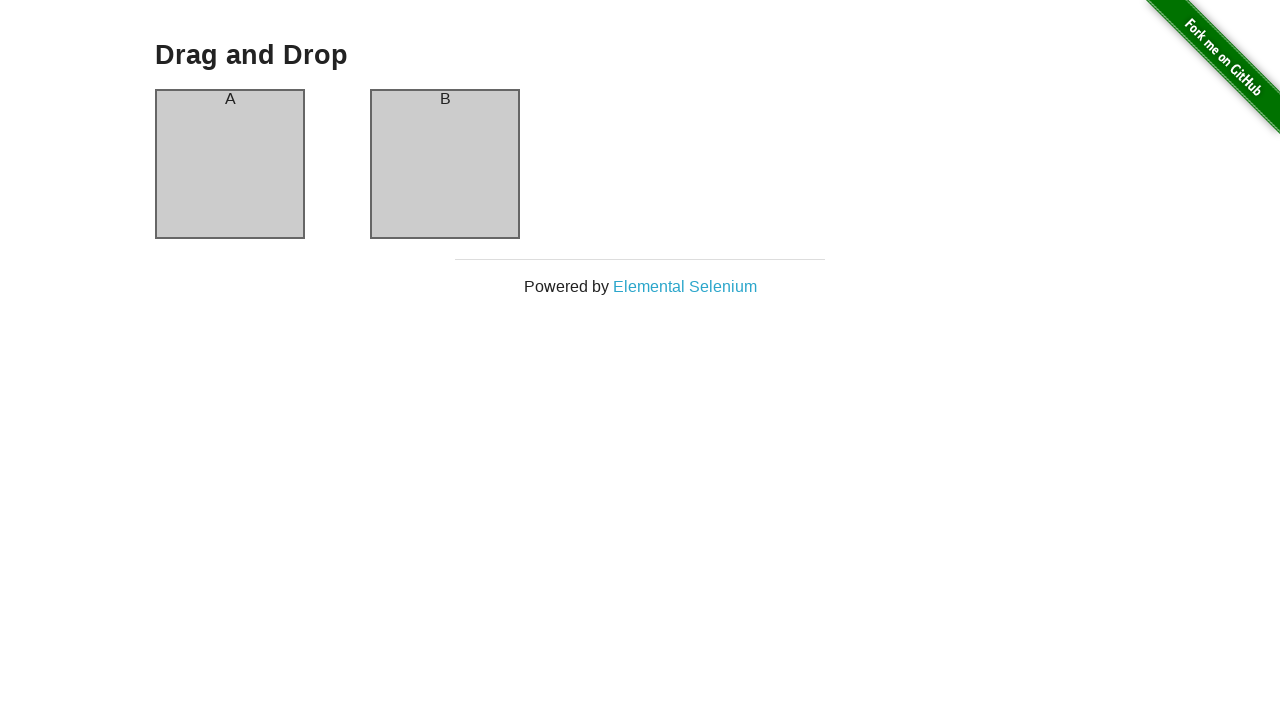

Dragged column A to column B position at (445, 164)
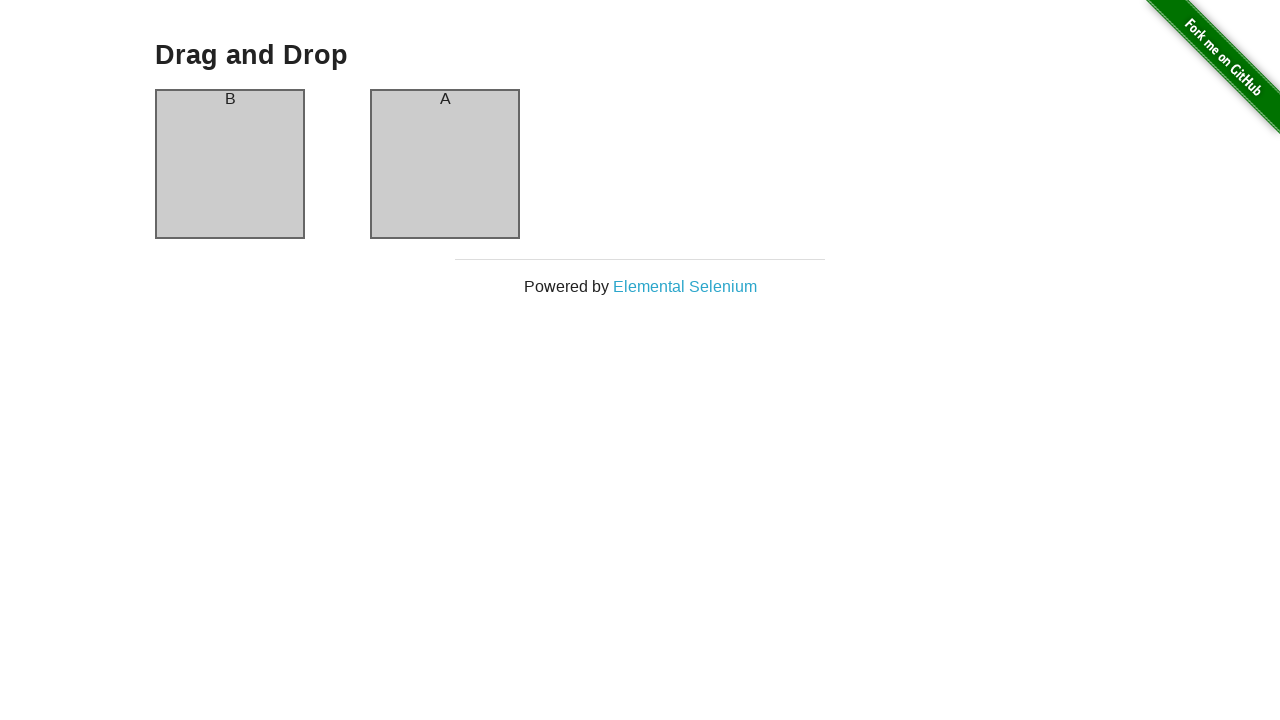

Waited 1000ms for drag and drop animation to complete
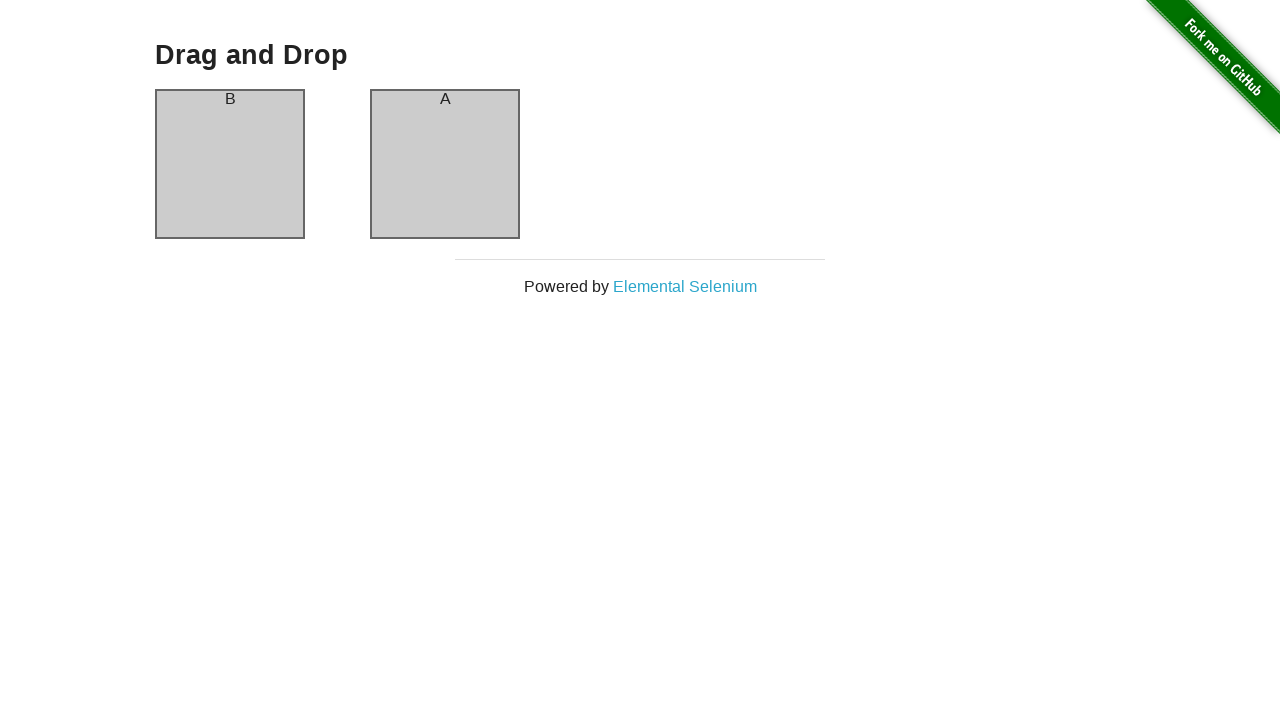

Located left column element (#column-a)
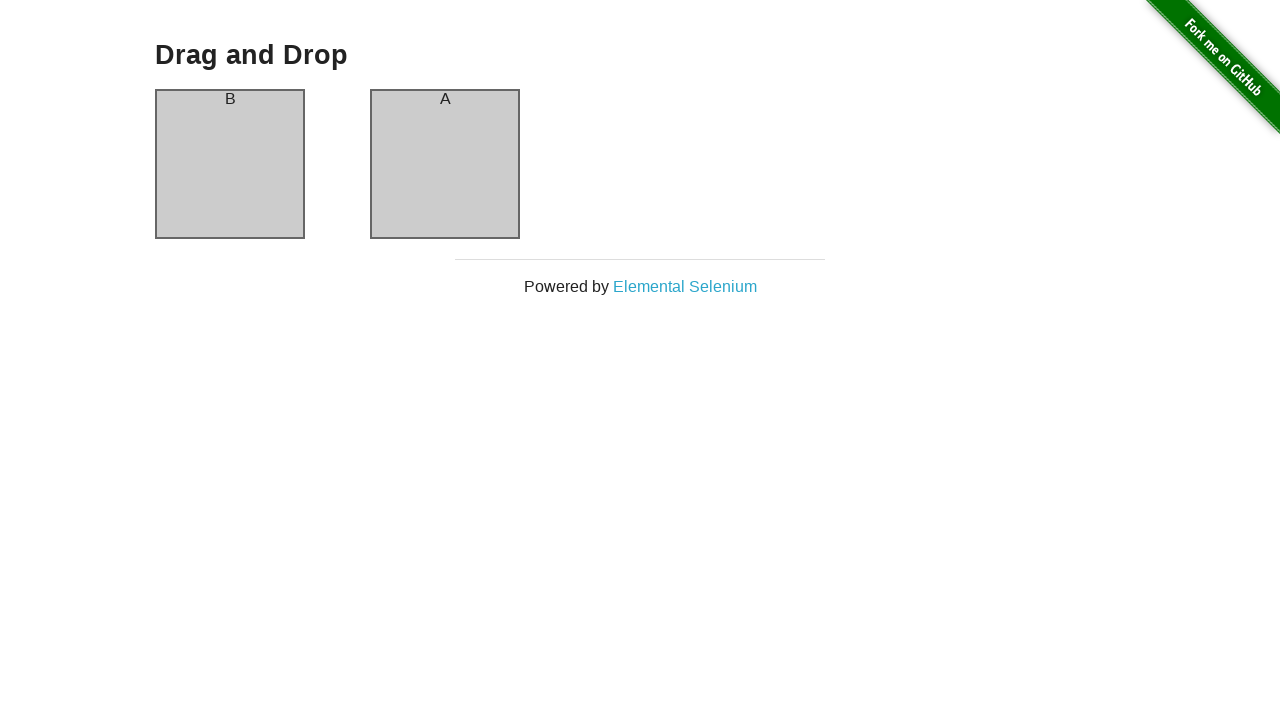

Located right column element (#column-b)
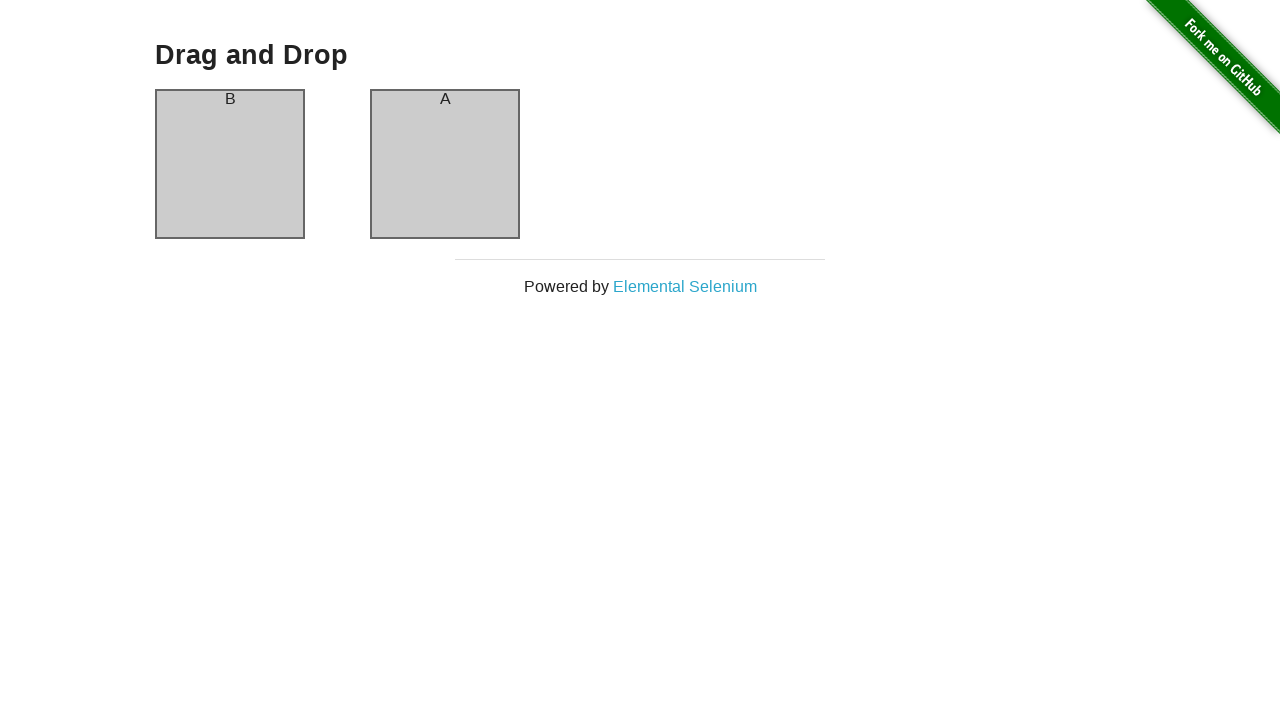

Verified that column A content is now in the right column
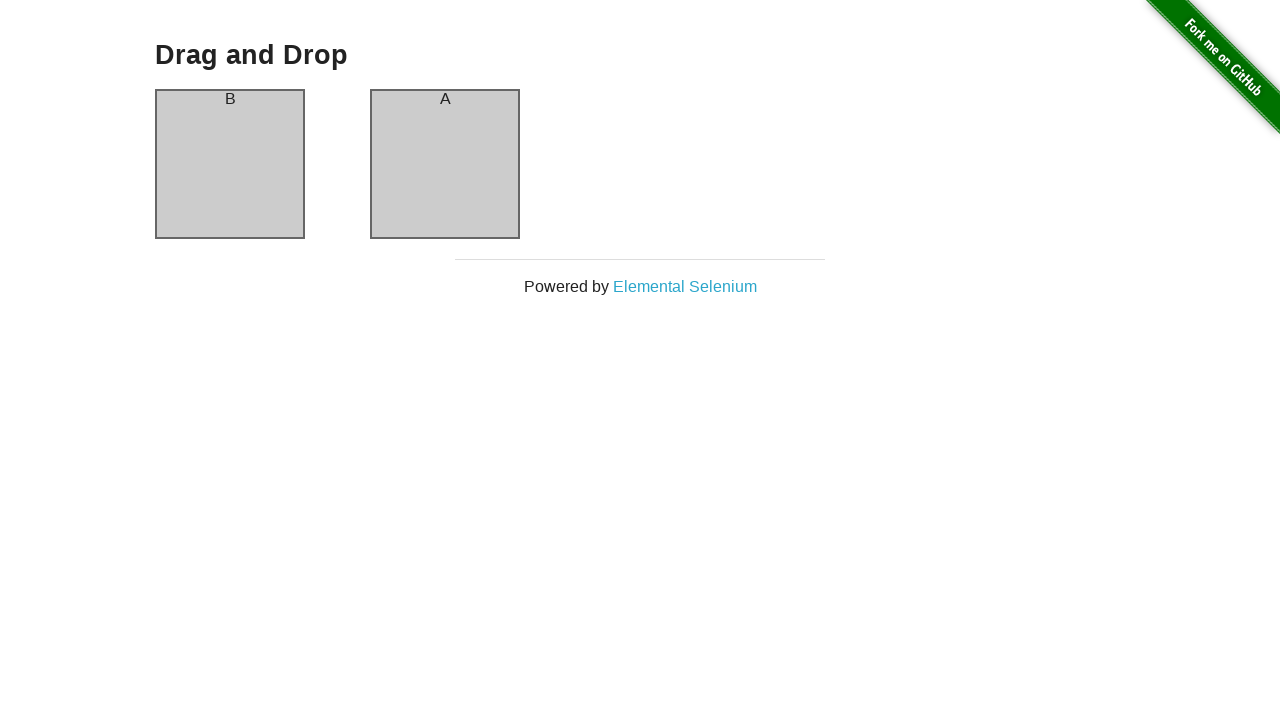

Verified that column B content is now in the left column - drag and drop successful
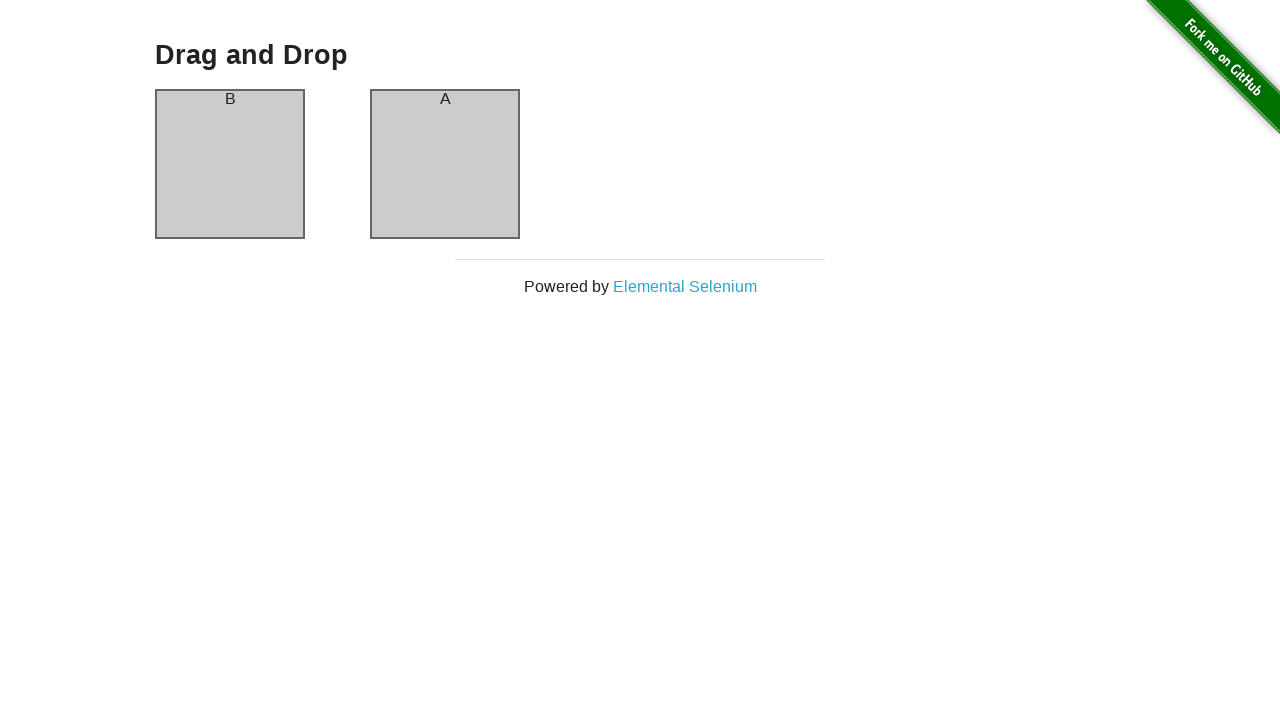

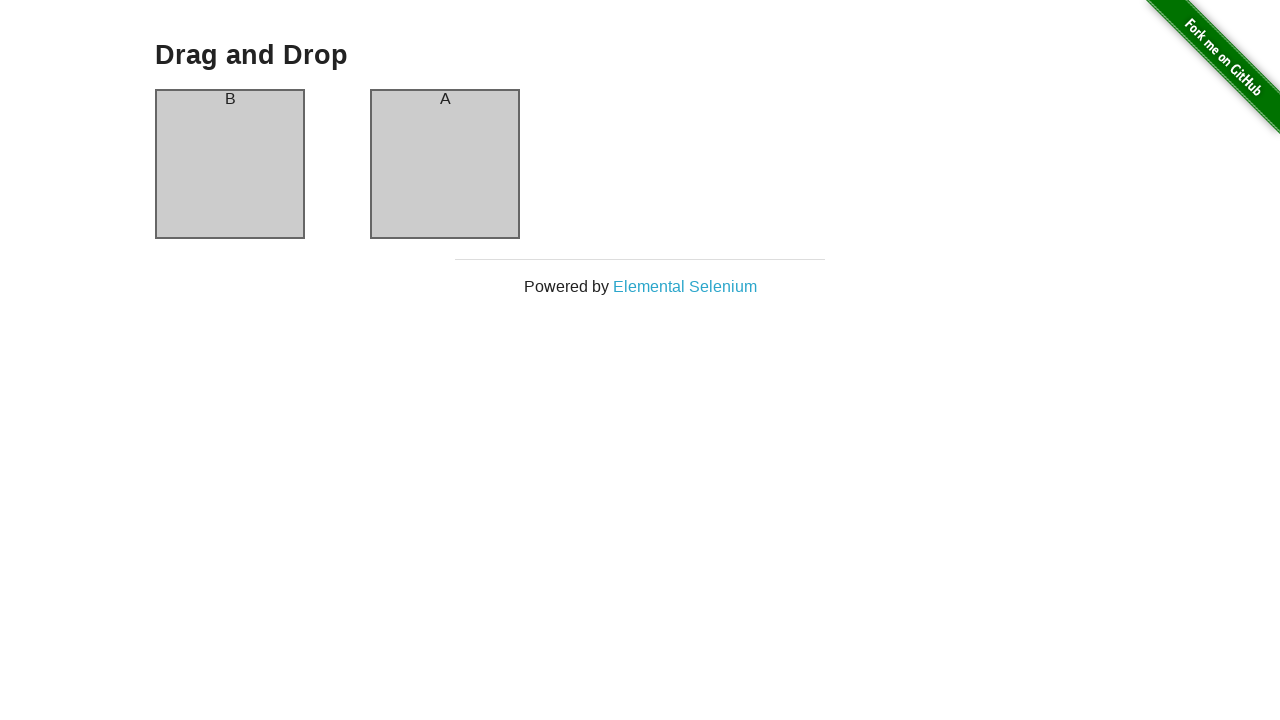